Tests un-marking completed todo items by unchecking their checkboxes

Starting URL: https://demo.playwright.dev/todomvc

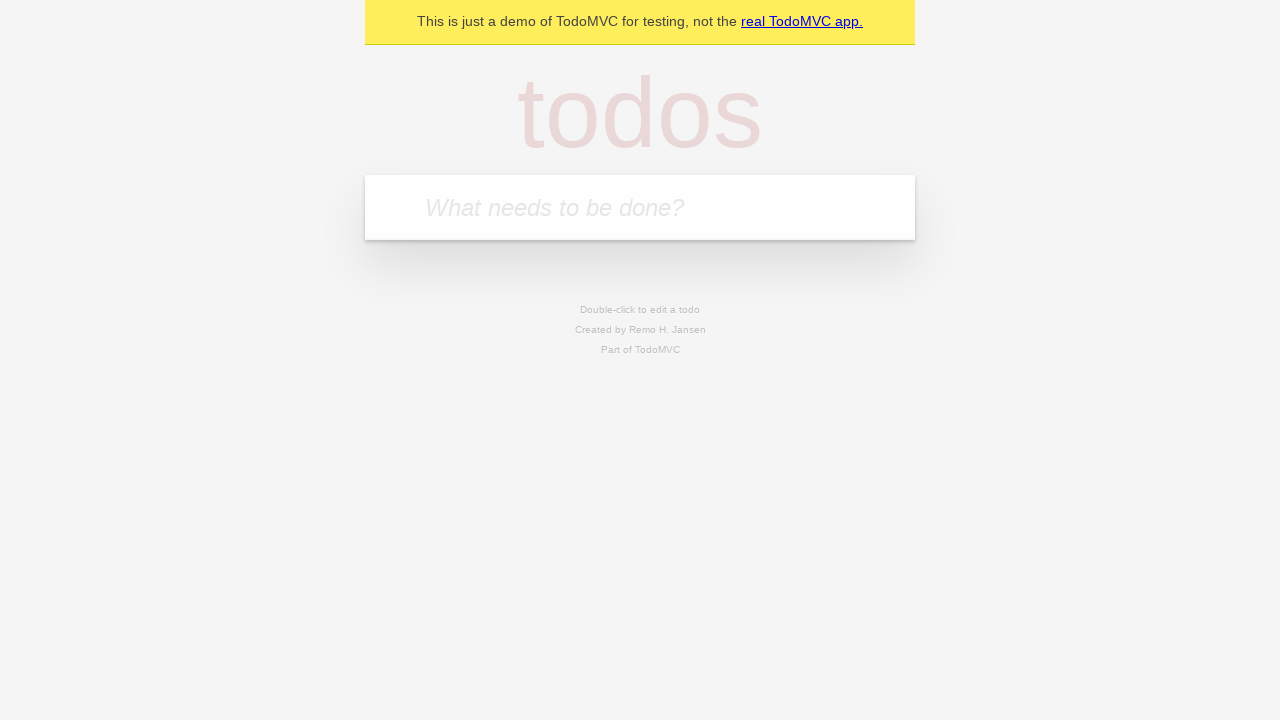

Navigated to TodoMVC demo application
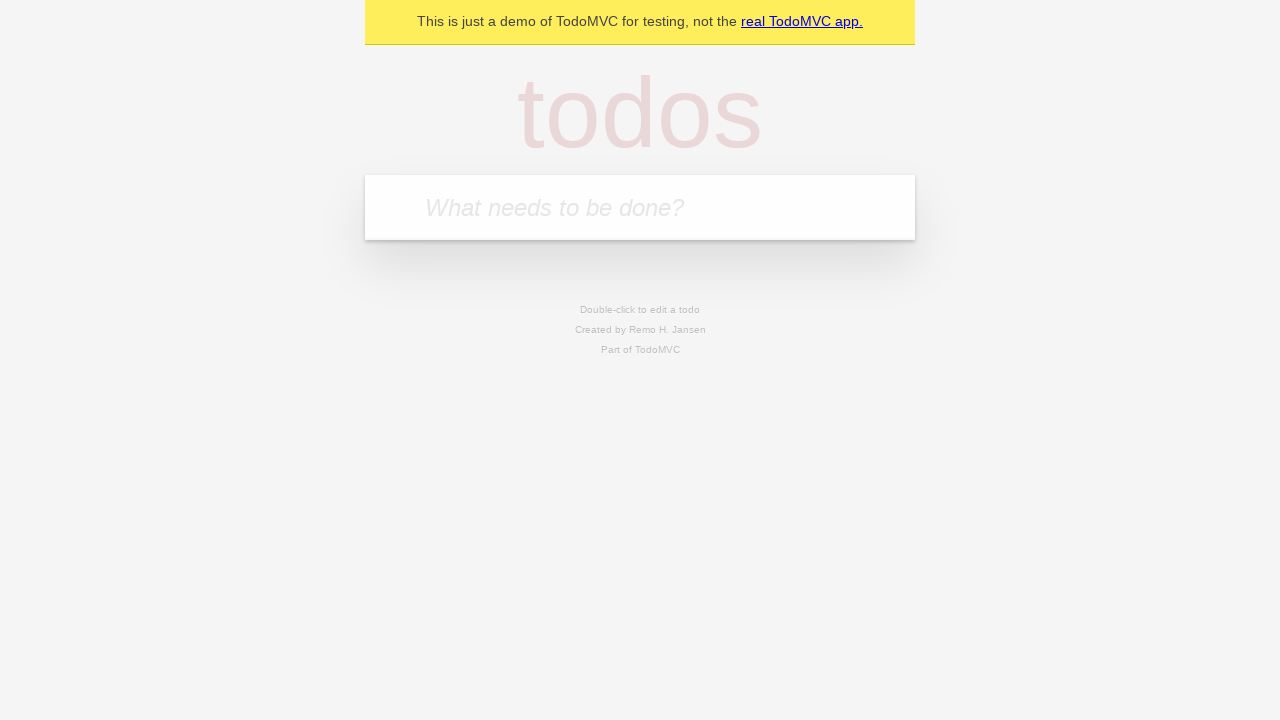

Filled todo input field with 'buy some cheese' on internal:attr=[placeholder="What needs to be done?"i]
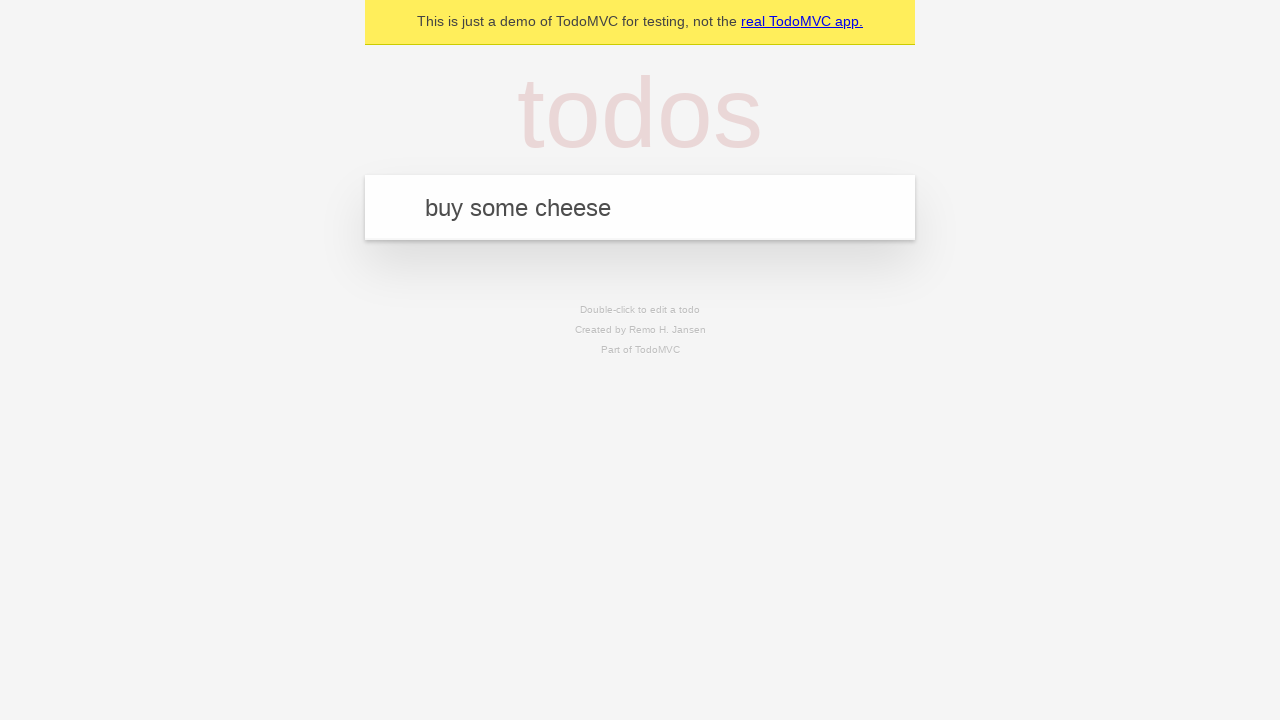

Pressed Enter to create todo item 'buy some cheese' on internal:attr=[placeholder="What needs to be done?"i]
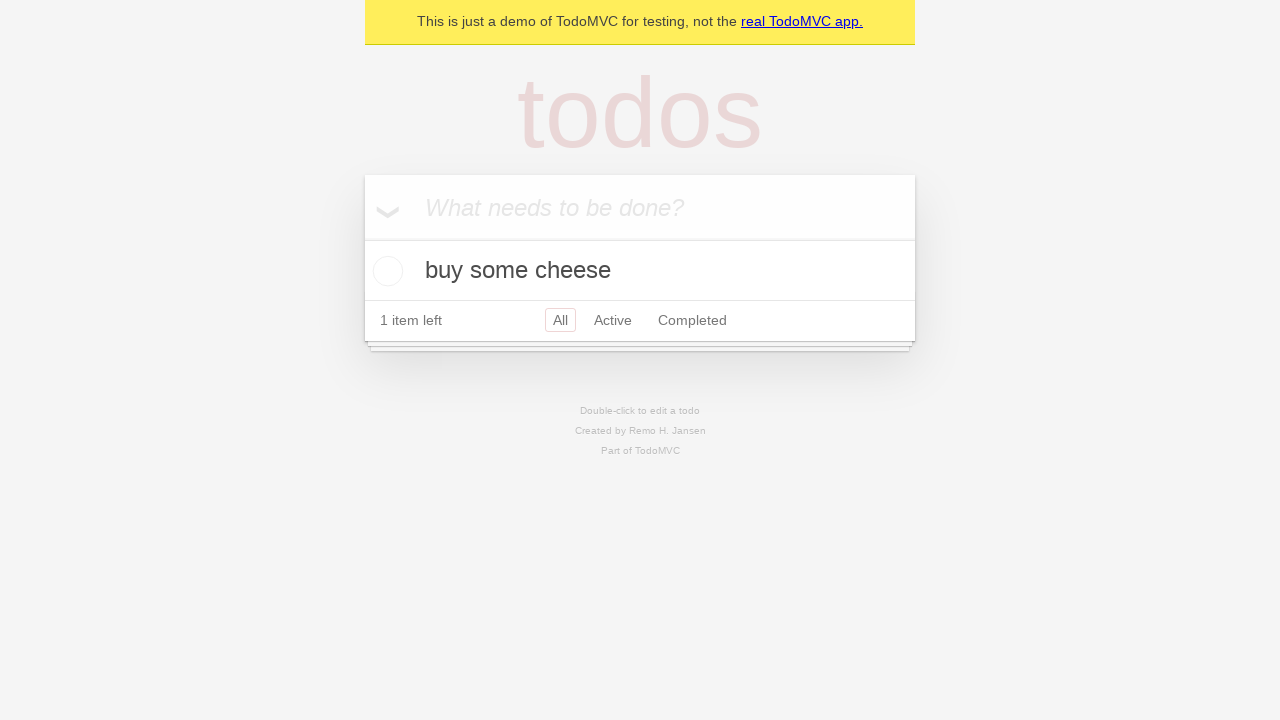

Filled todo input field with 'feed the cat' on internal:attr=[placeholder="What needs to be done?"i]
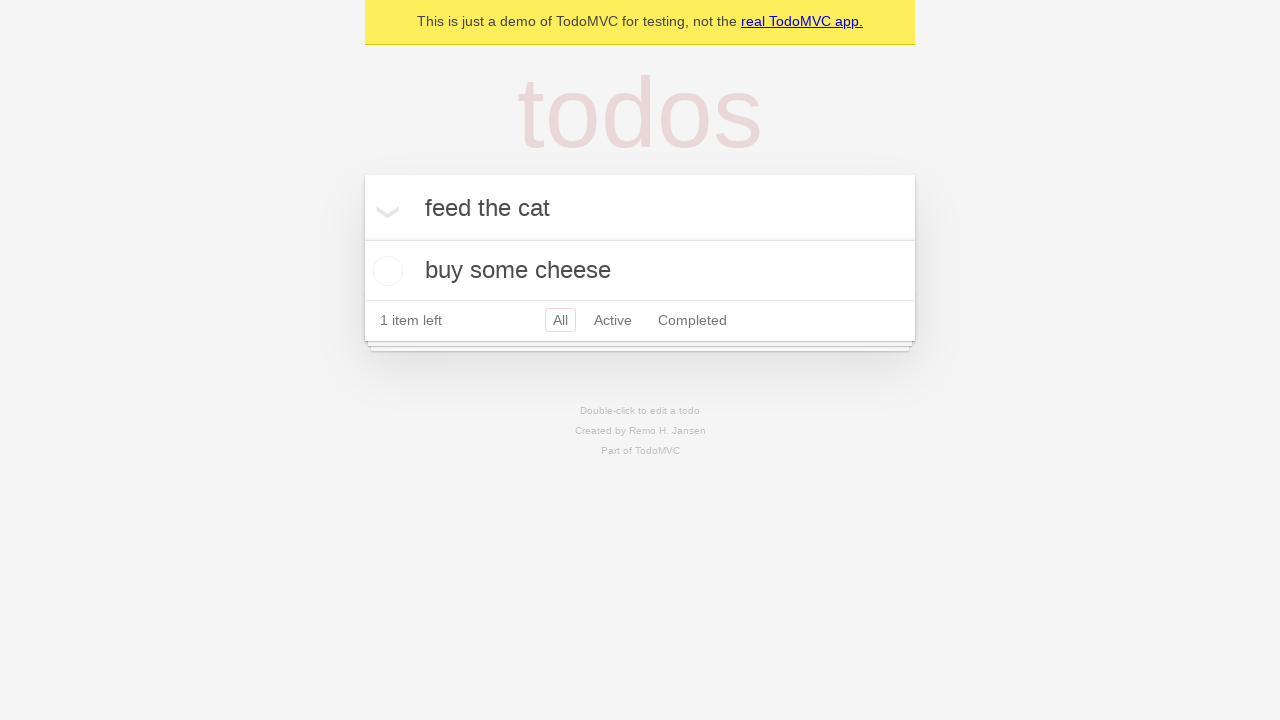

Pressed Enter to create todo item 'feed the cat' on internal:attr=[placeholder="What needs to be done?"i]
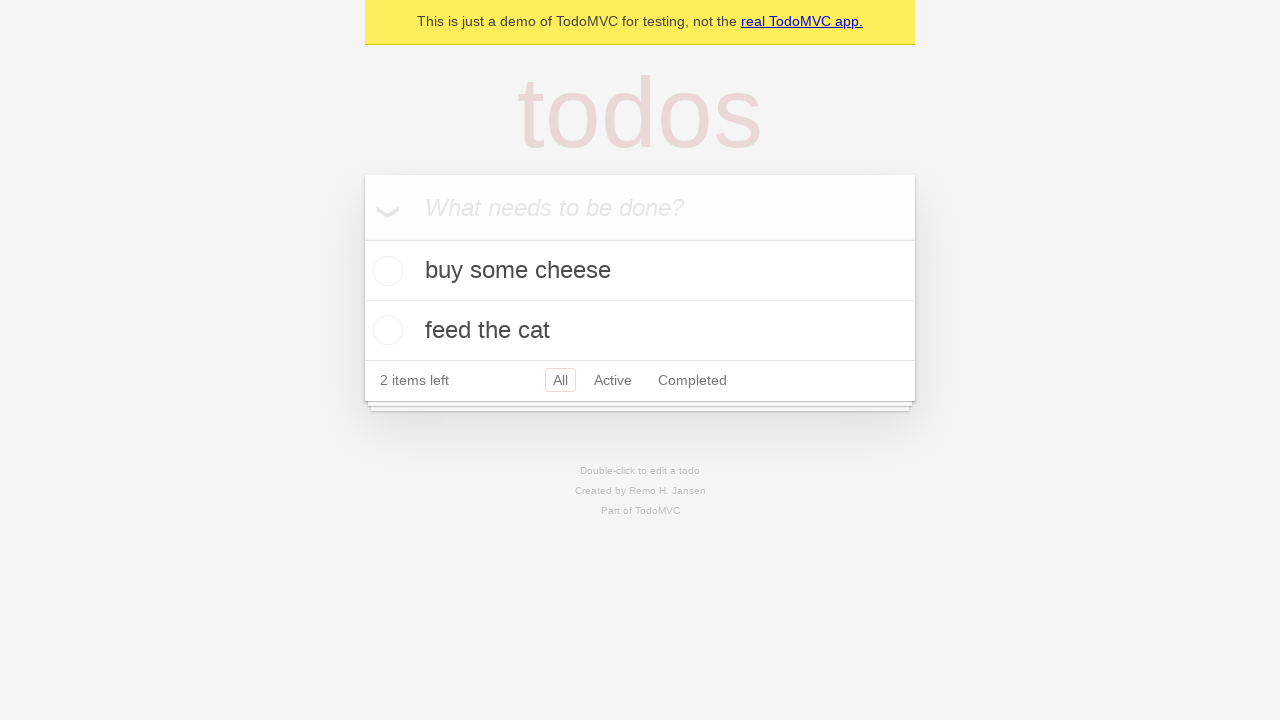

Waited for second todo item to appear
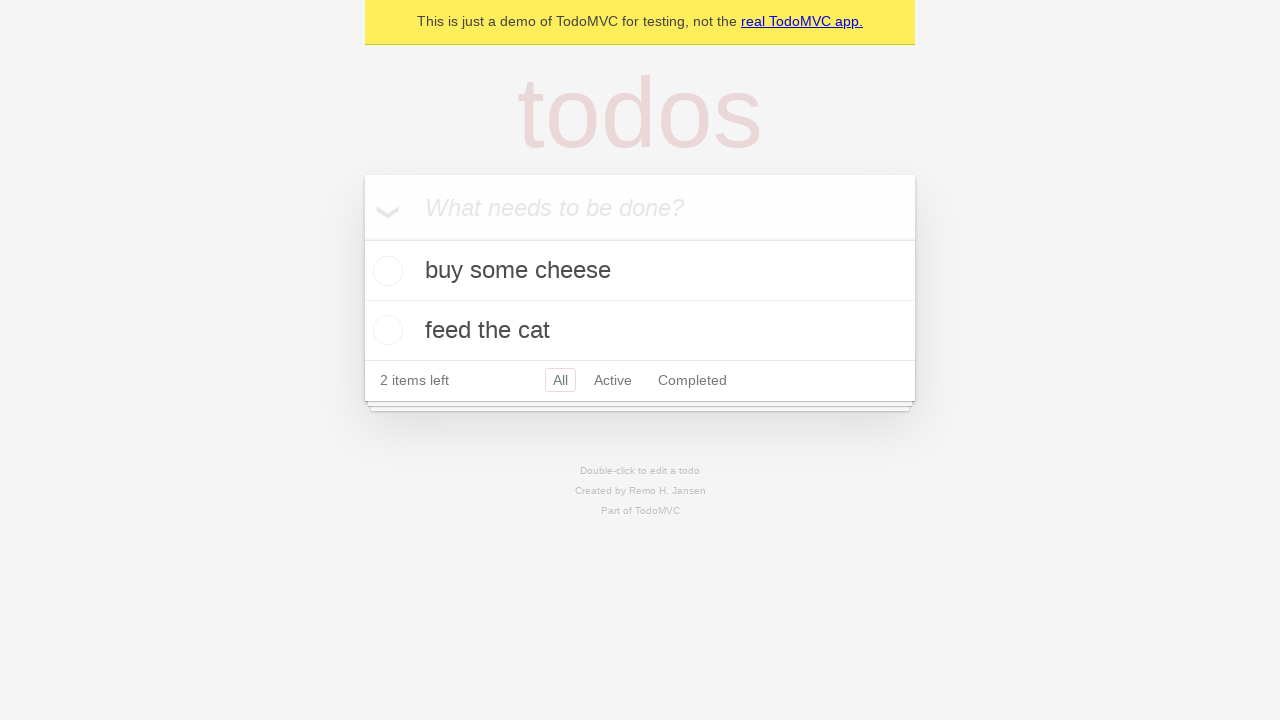

Marked first todo item as complete by checking checkbox at (385, 271) on internal:testid=[data-testid="todo-item"s] >> nth=0 >> internal:role=checkbox
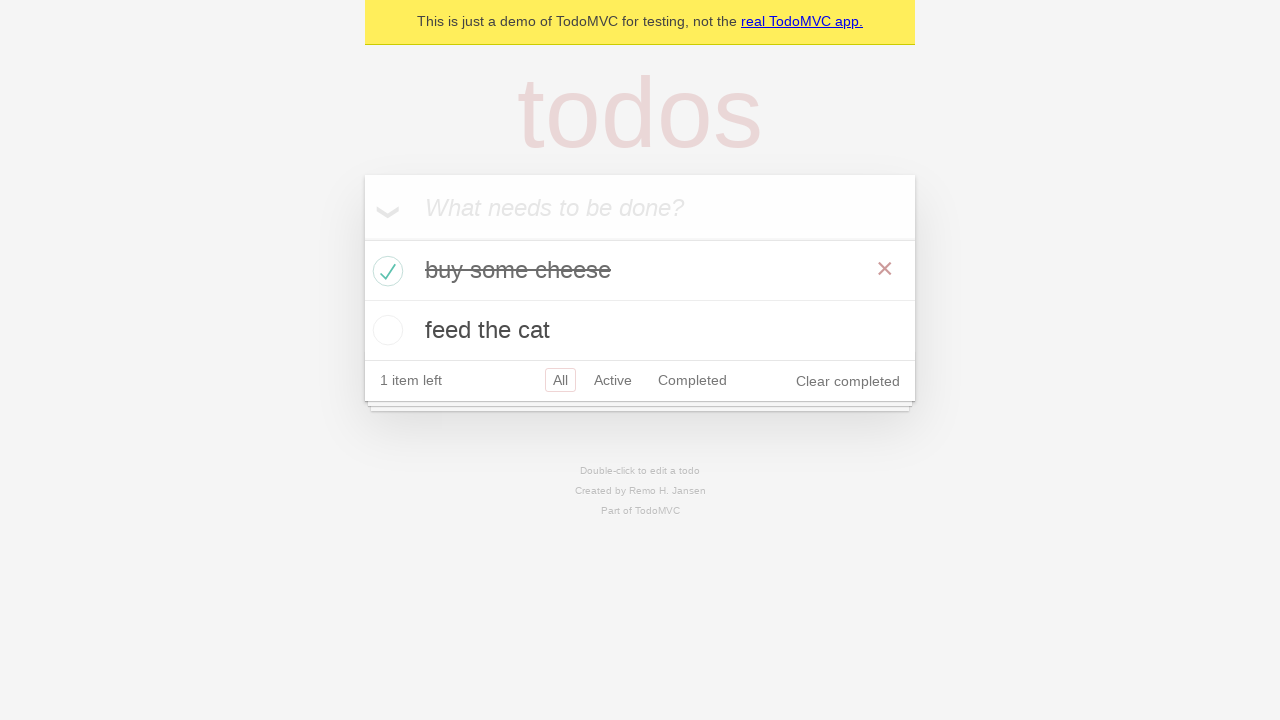

Un-marked first todo item as complete by unchecking checkbox at (385, 271) on internal:testid=[data-testid="todo-item"s] >> nth=0 >> internal:role=checkbox
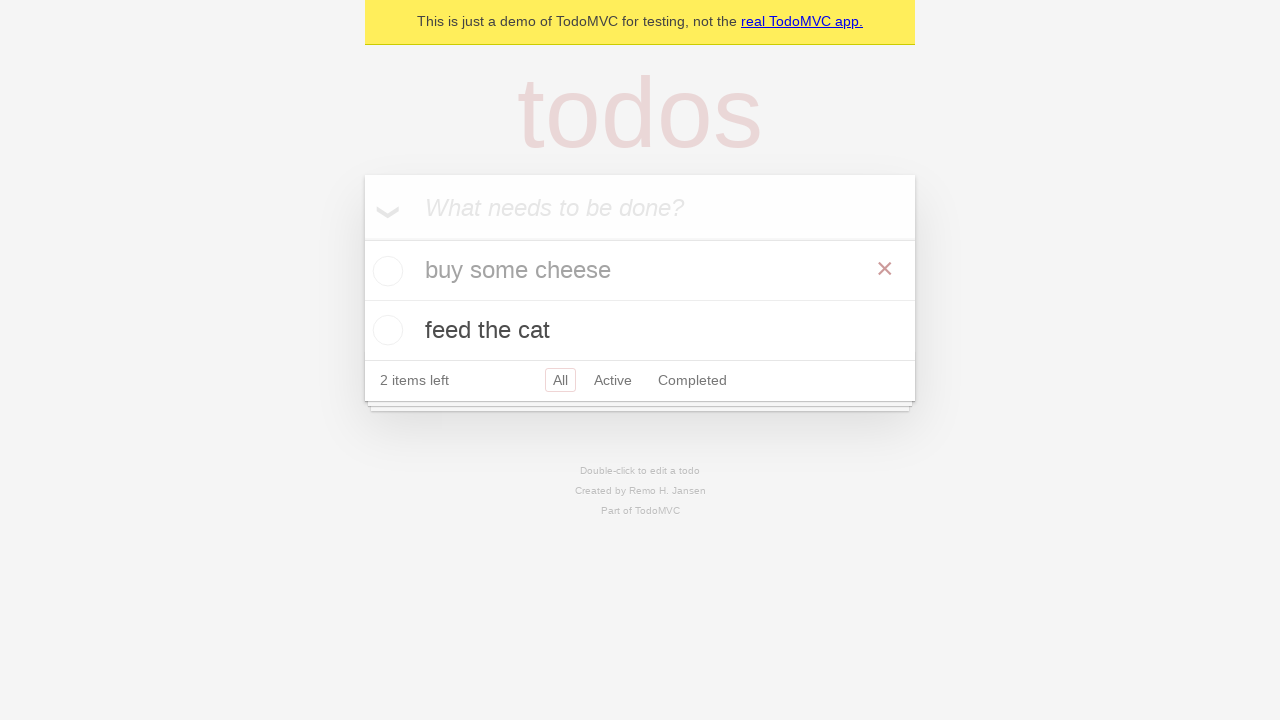

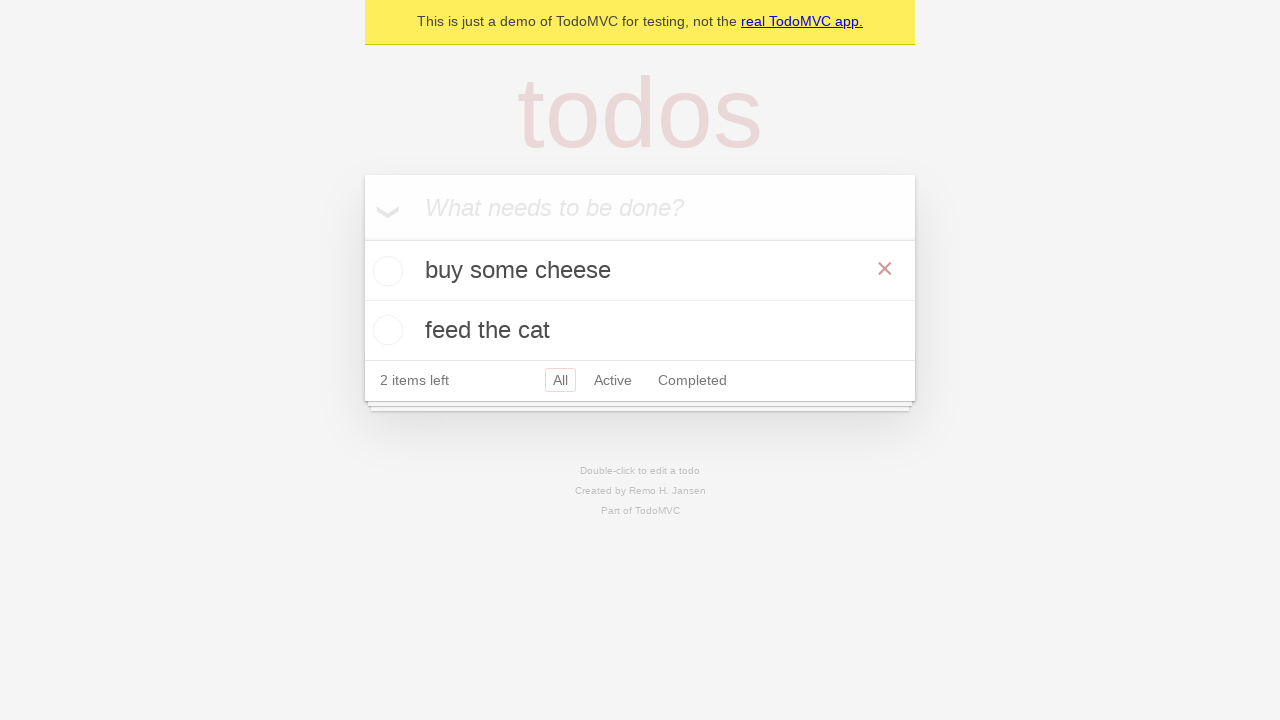